Tests navigation buttons on TVO series docs page by clicking the next and previous buttons in the navigation bar

Starting URL: https://www.tvo.org/series-docs

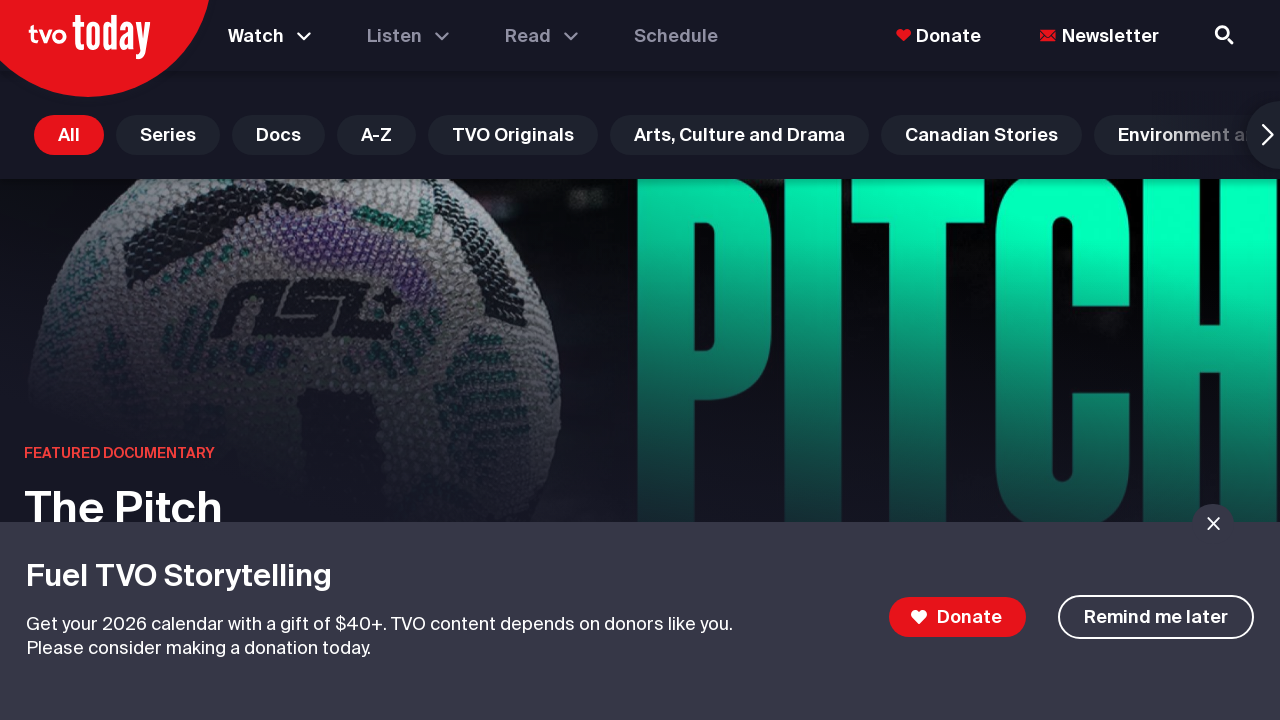

Clicked next button in navigation bar at (1246, 135) on div.series-docs-nav__nav-button.series-docs-nav__next-button
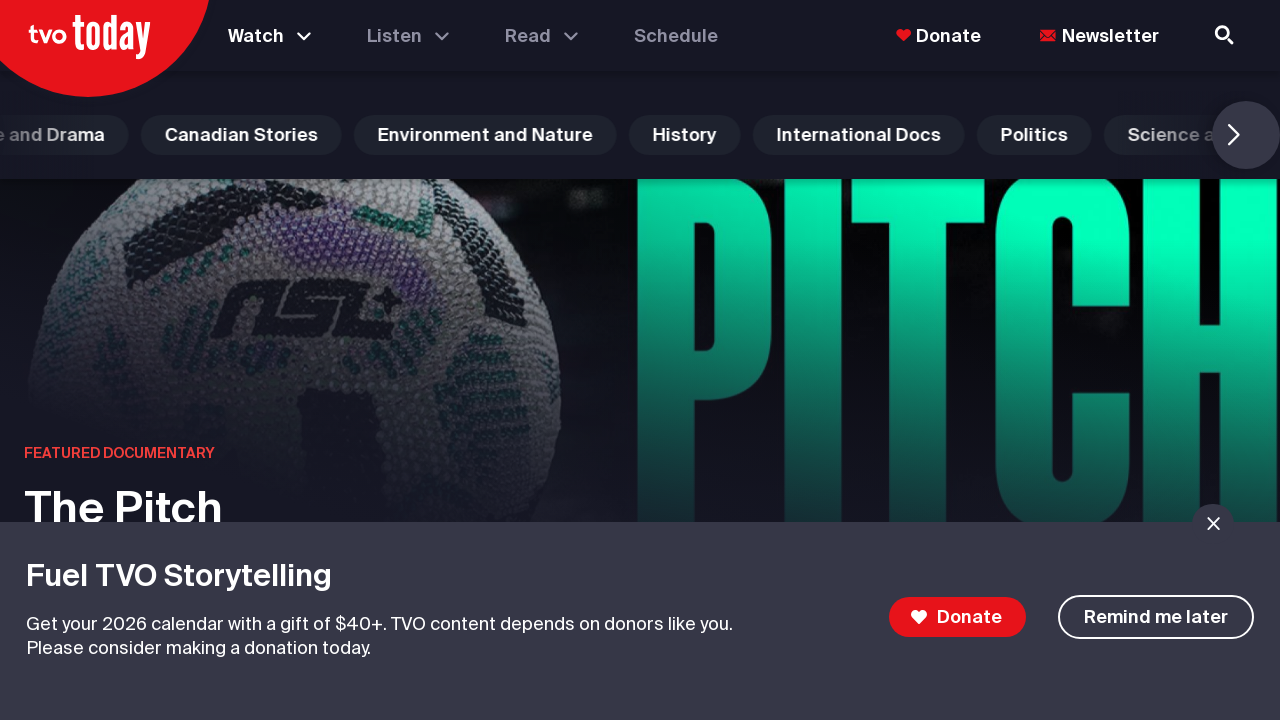

Waited 500ms for navigation to complete
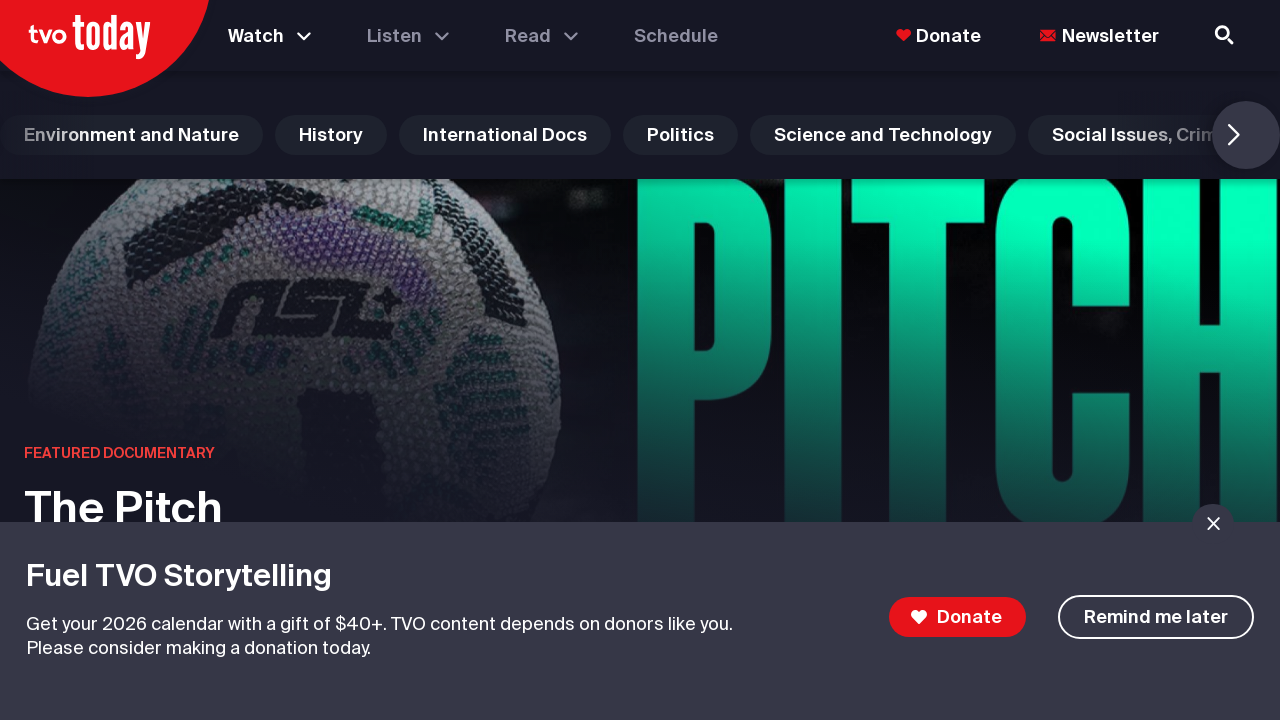

Clicked previous button in navigation bar at (17, 135) on div.series-docs-nav__nav-button.series-docs-nav__prev-button
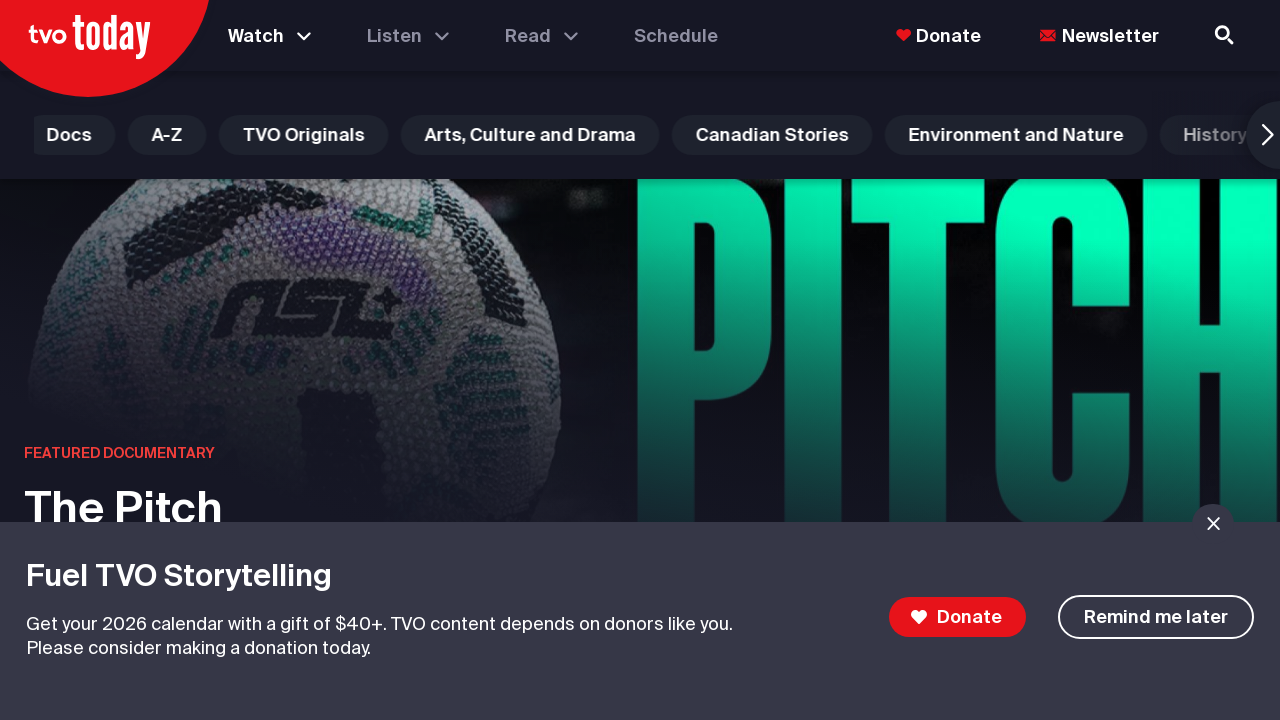

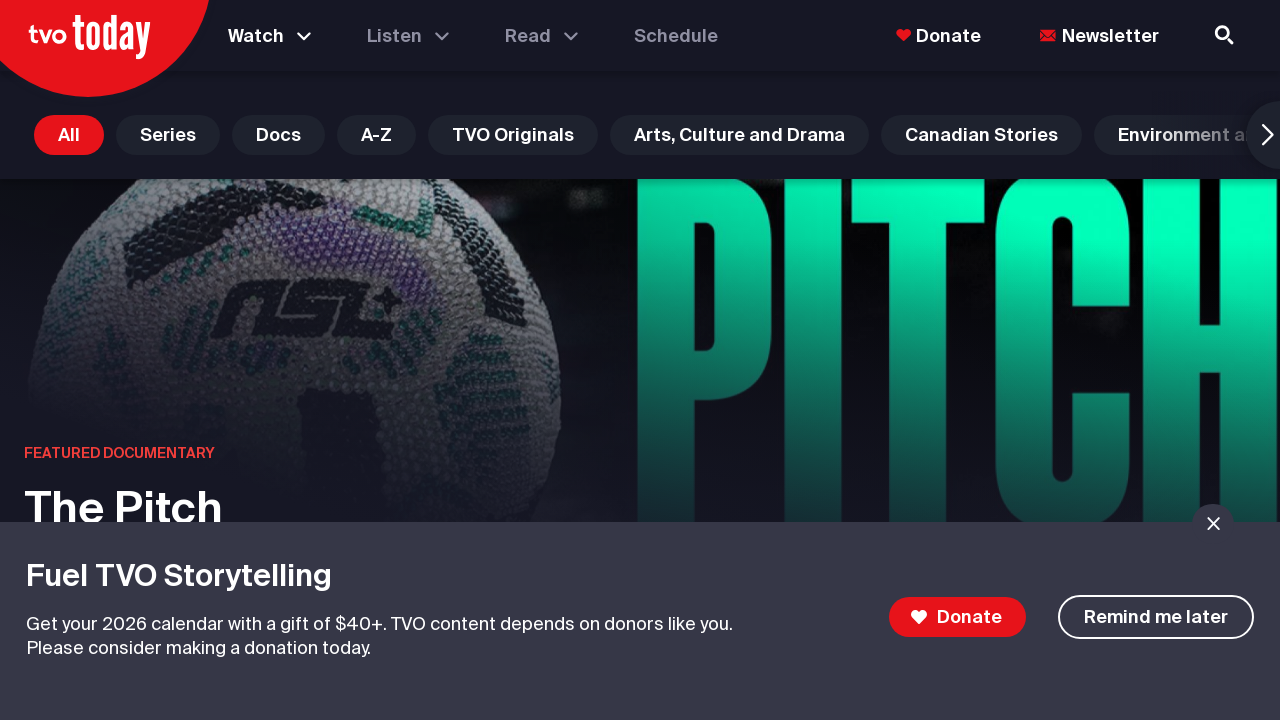